Tests hover functionality by hovering over the first avatar image and verifying that additional user information caption becomes visible.

Starting URL: http://the-internet.herokuapp.com/hovers

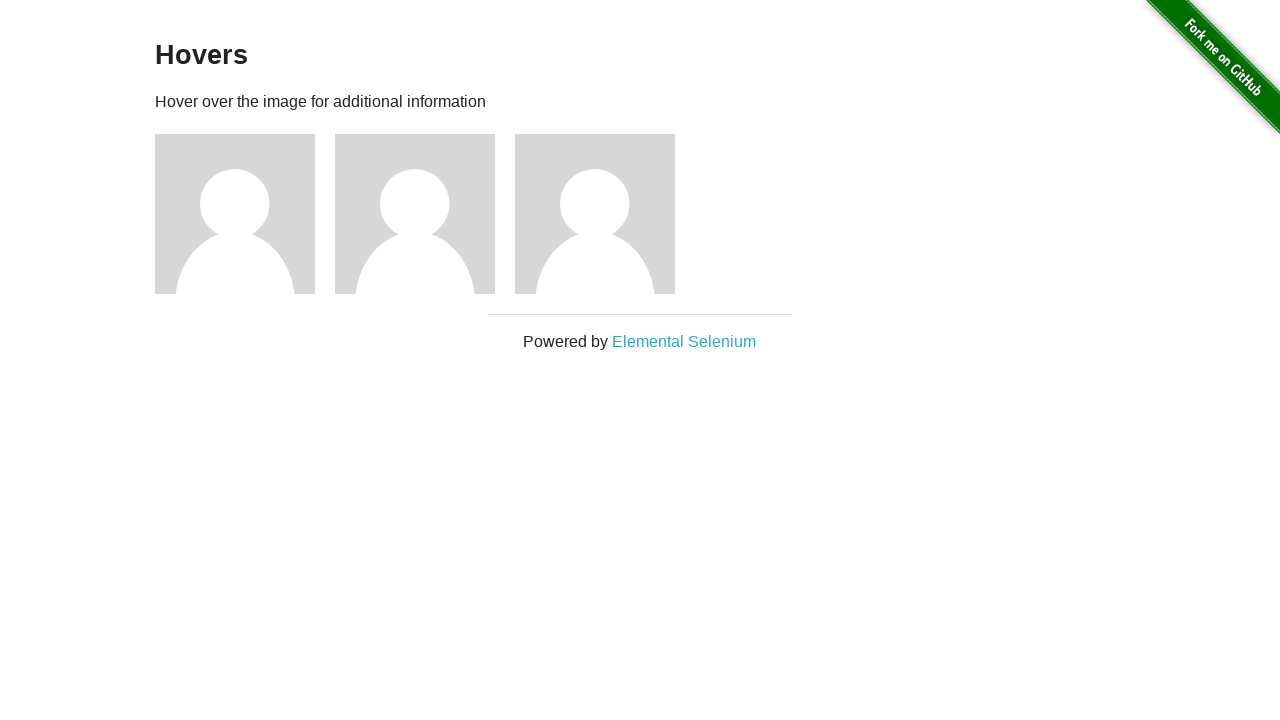

Located the first avatar figure element
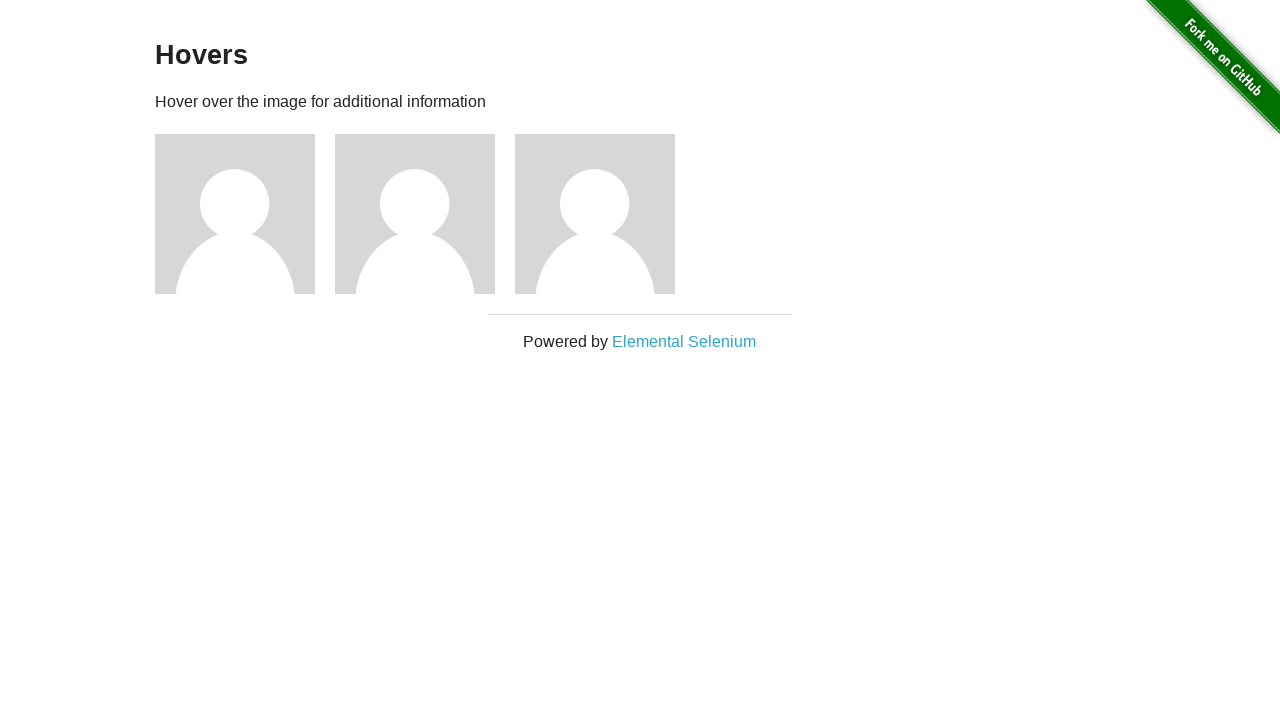

Hovered over the first avatar image at (245, 214) on .figure >> nth=0
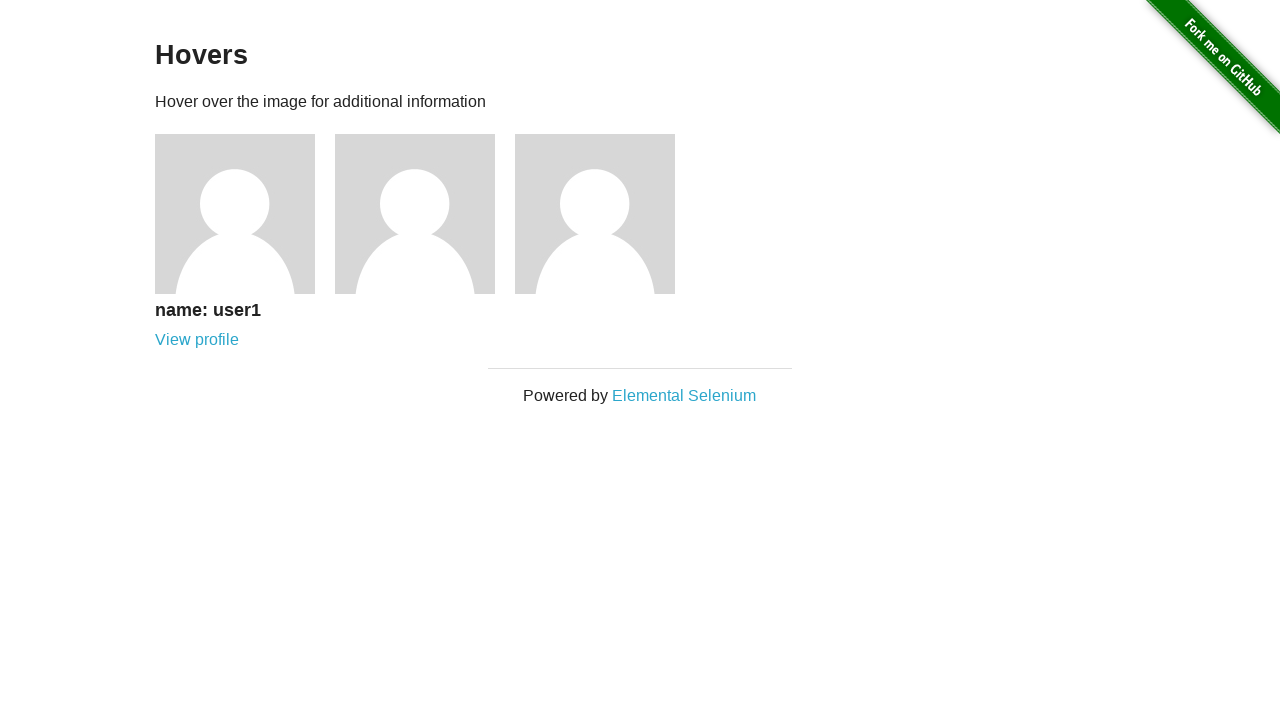

Located the figcaption element for the hovered avatar
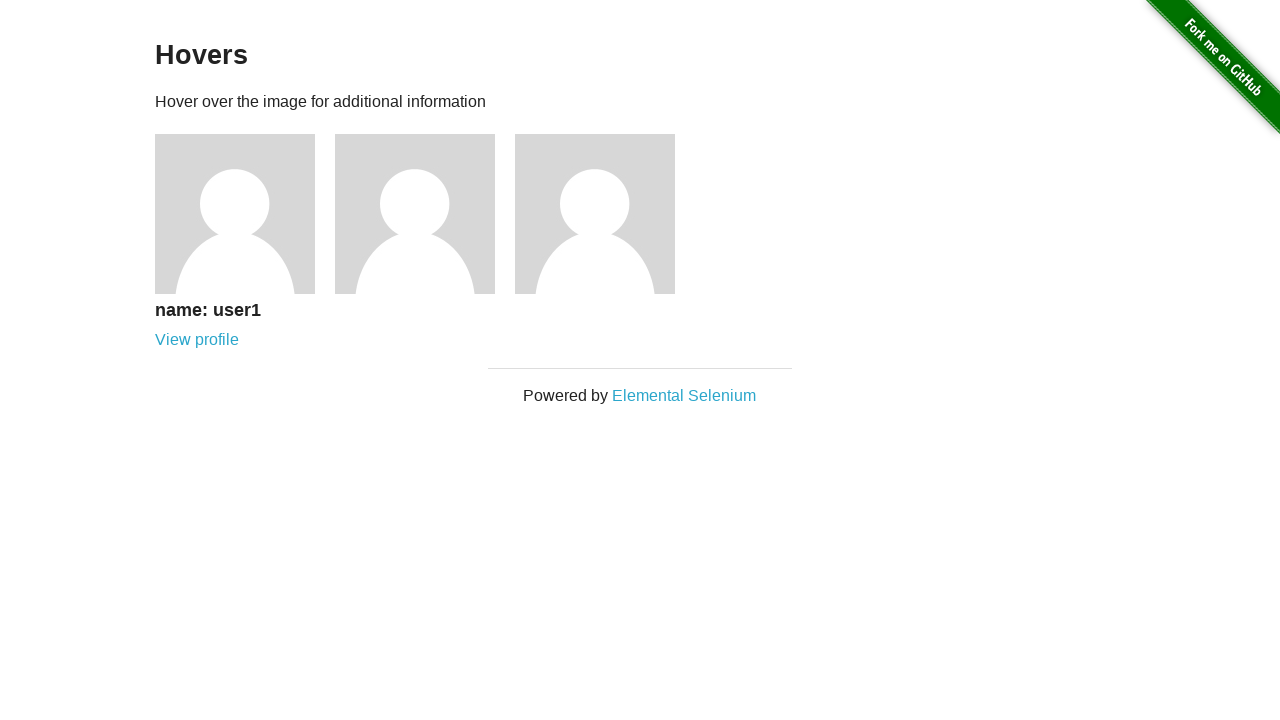

Verified that the user information caption is visible after hover
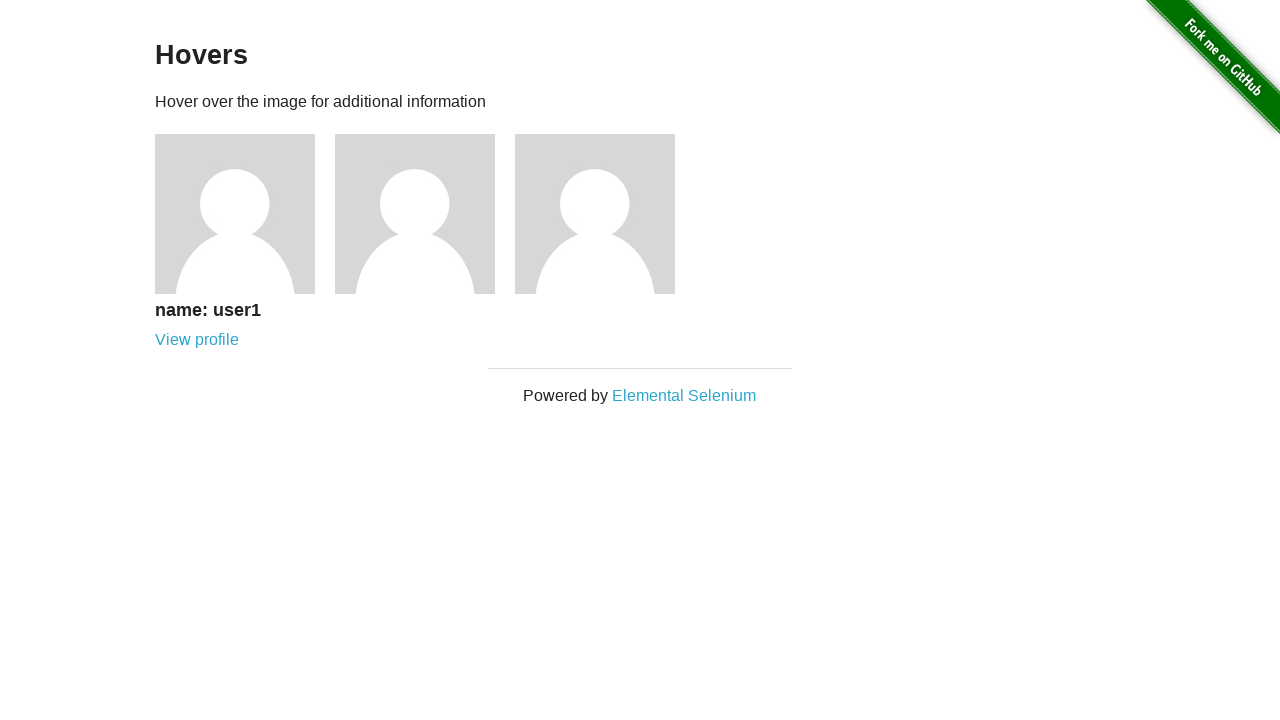

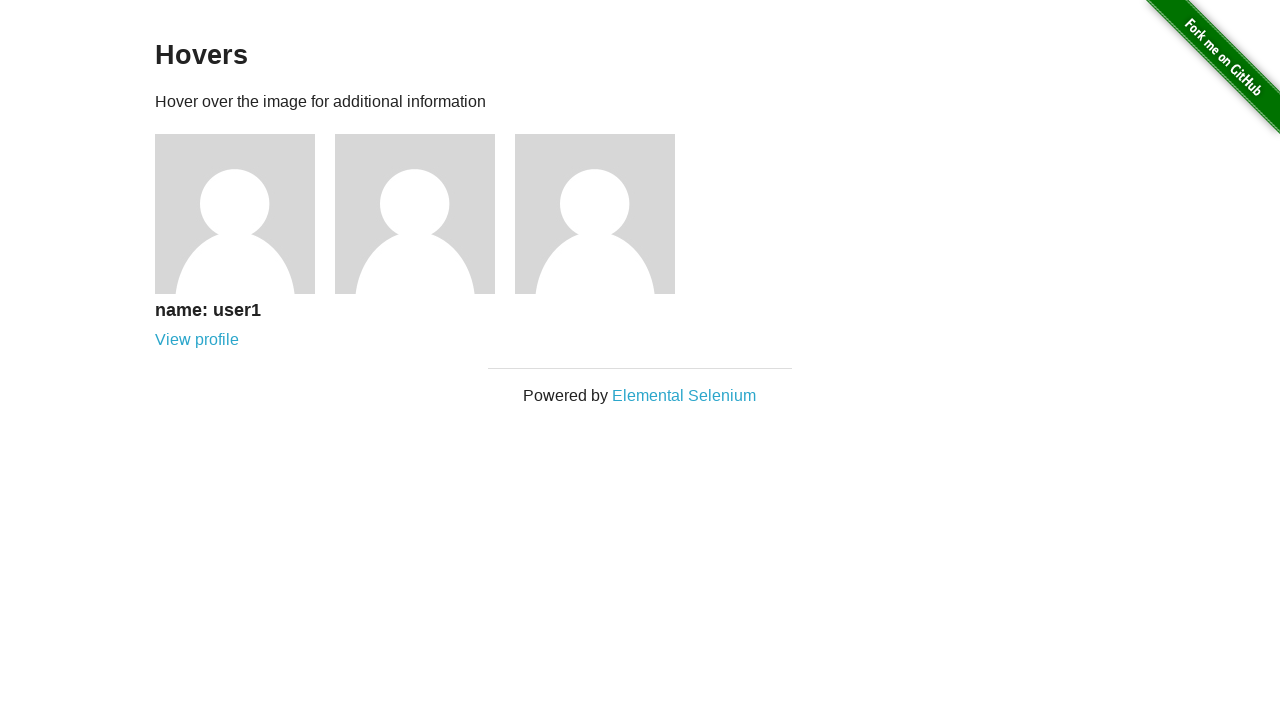